Tests a form with keyboard interactions by filling name, email, and address fields, then using keyboard shortcuts to copy current address to permanent address field

Starting URL: https://demoqa.com/text-box

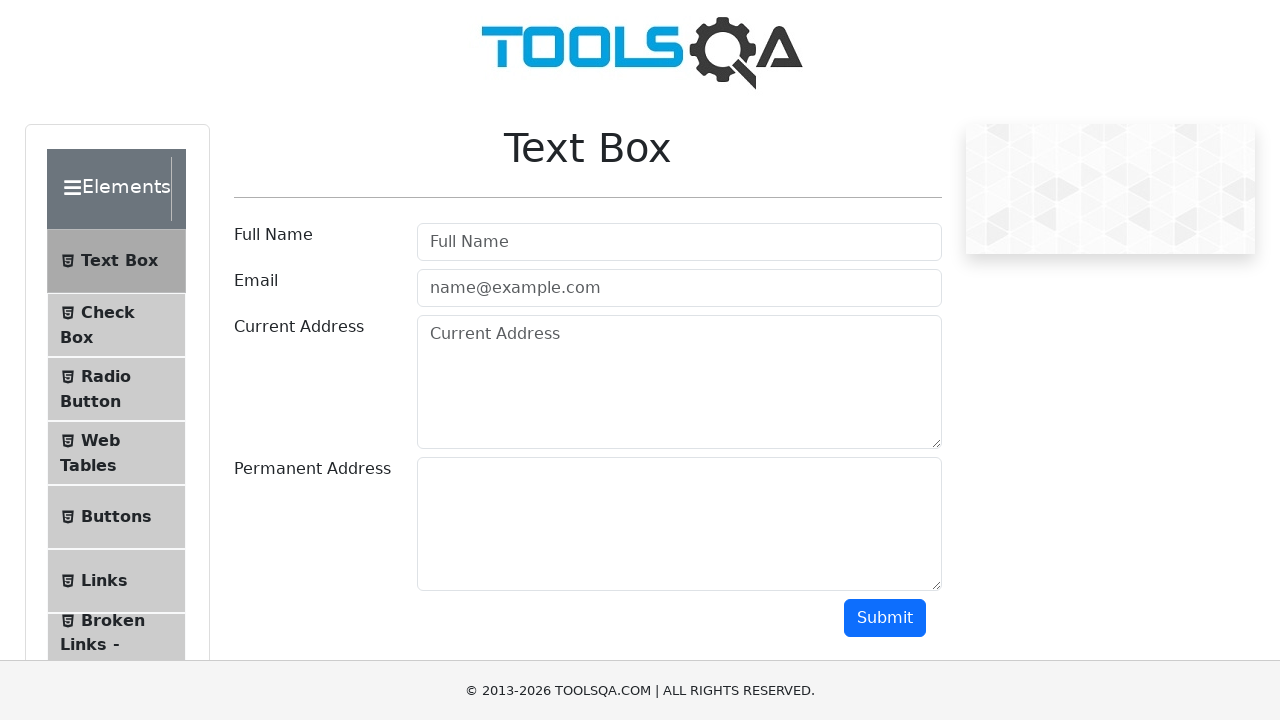

Filled Full Name field with 'Nikita Baviskar' on #userName
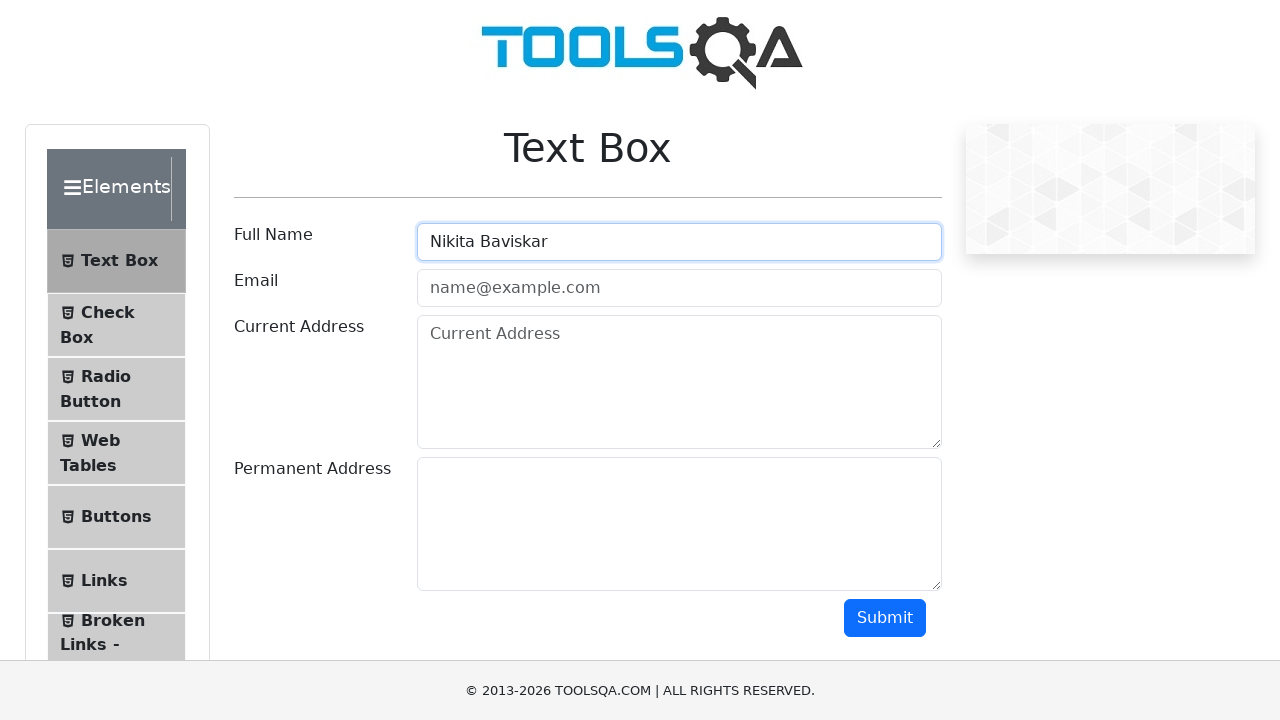

Filled Email field with 'abc@gmail.com' on #userEmail
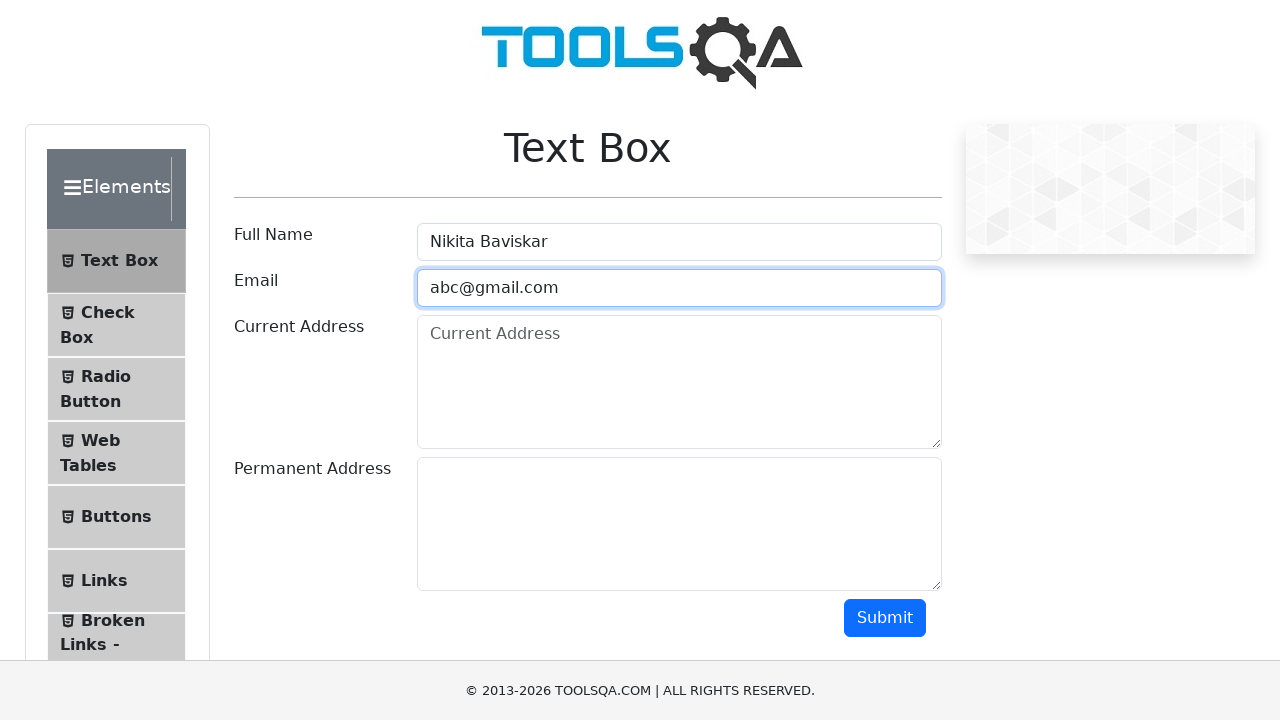

Filled Current Address field with 'Pune' on #currentAddress
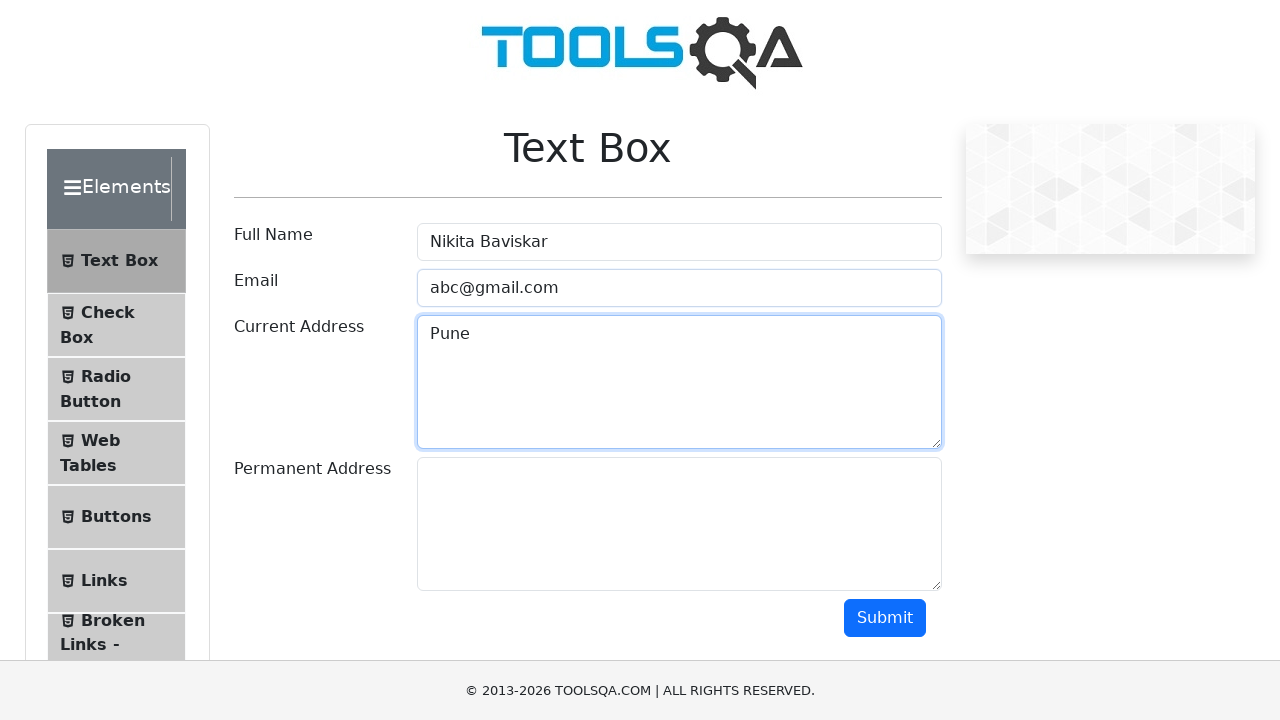

Selected all text in Current Address field using Ctrl+A on #currentAddress
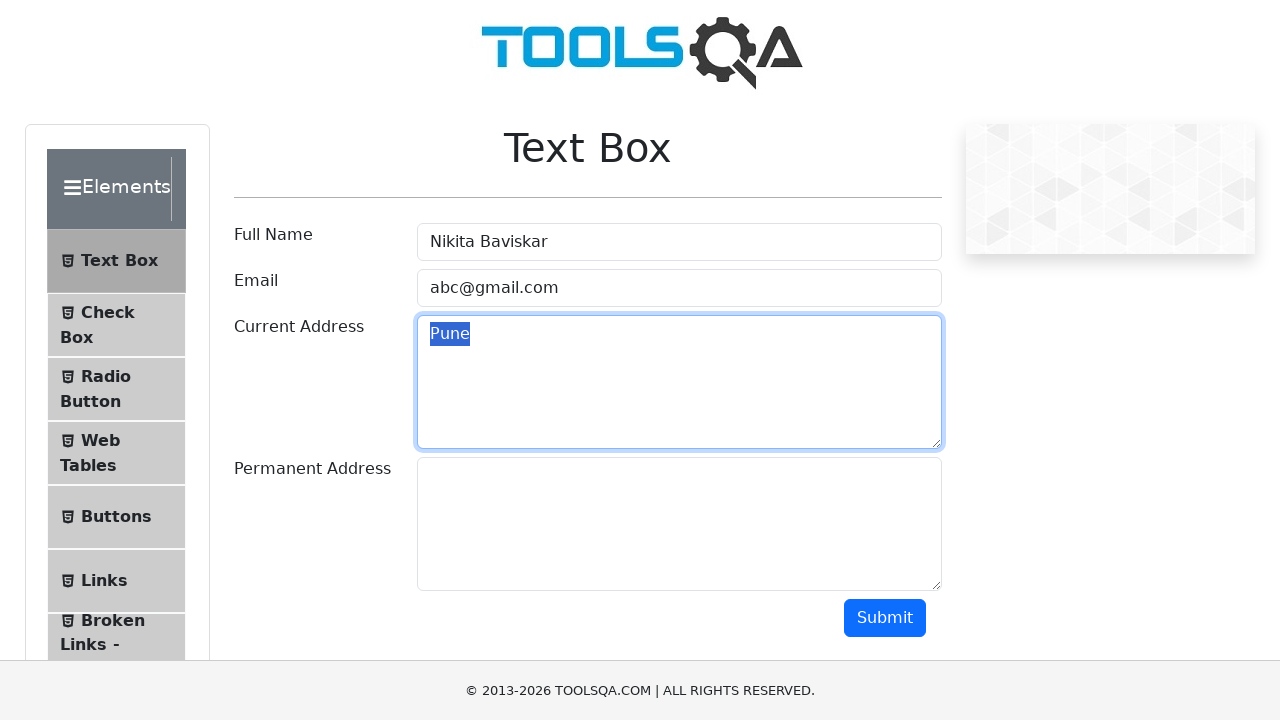

Copied Current Address text using Ctrl+C on #currentAddress
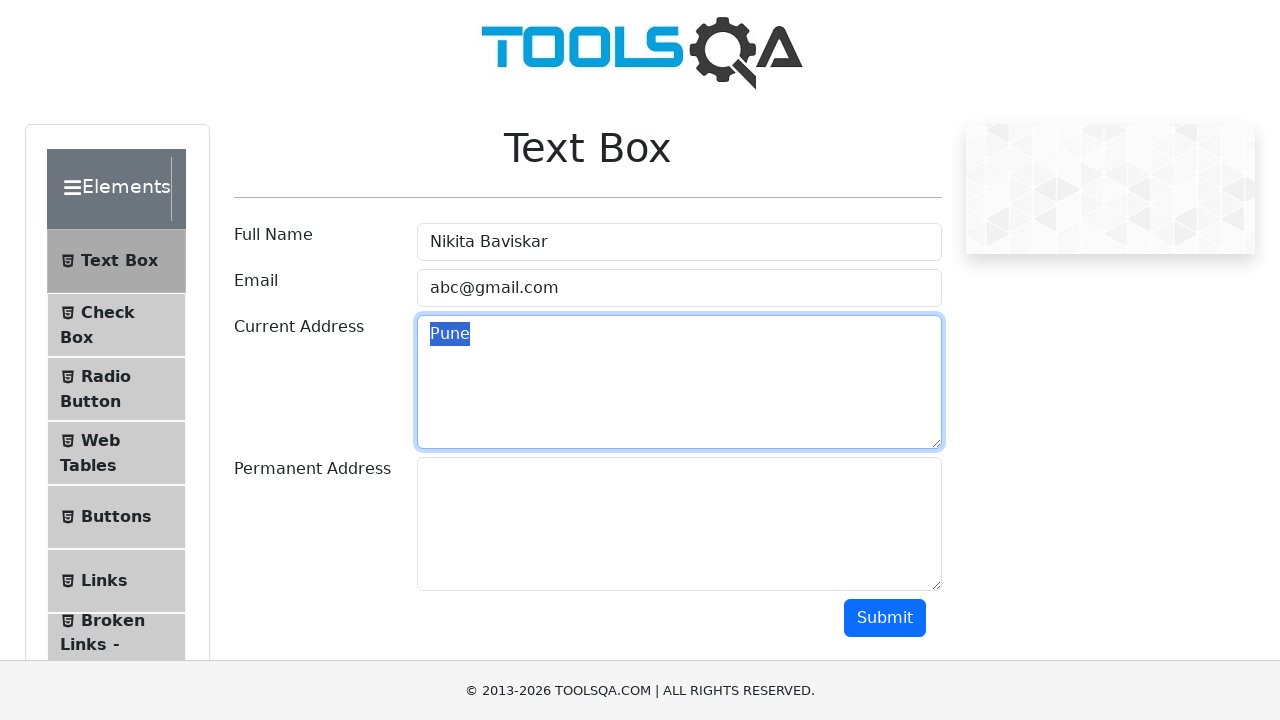

Moved to Permanent Address field using Tab key
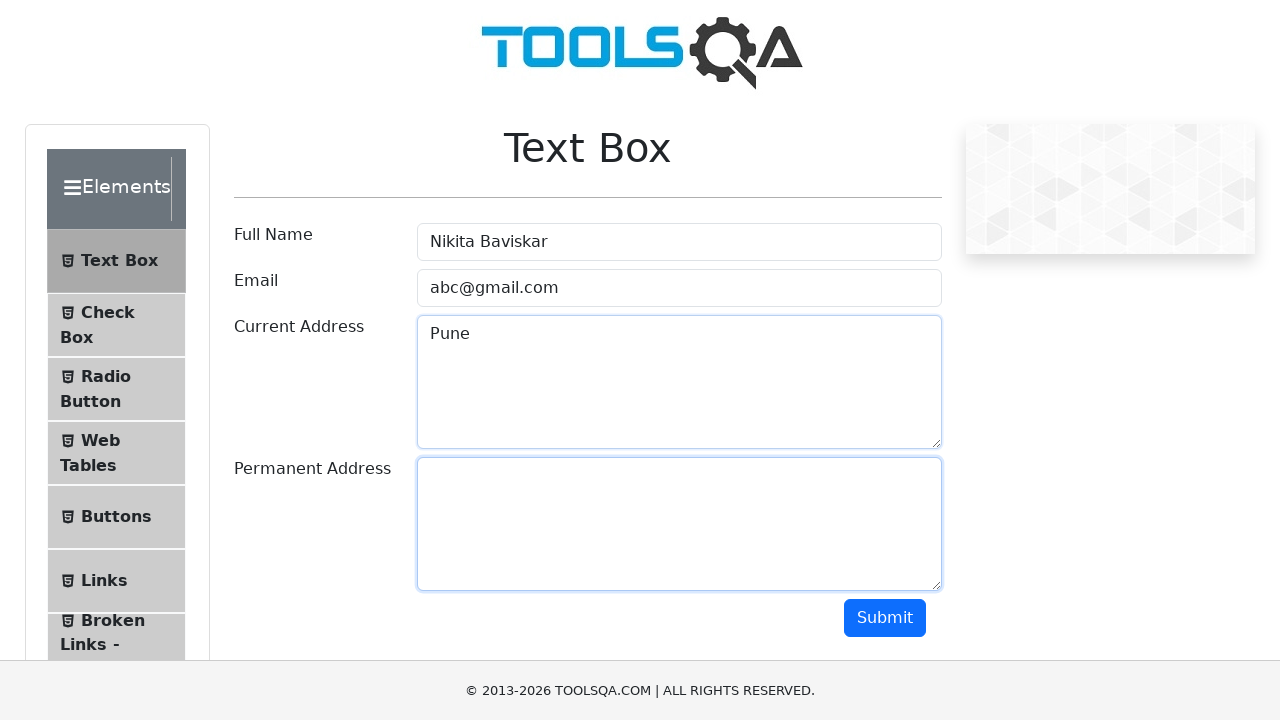

Pasted Current Address into Permanent Address field using Ctrl+V
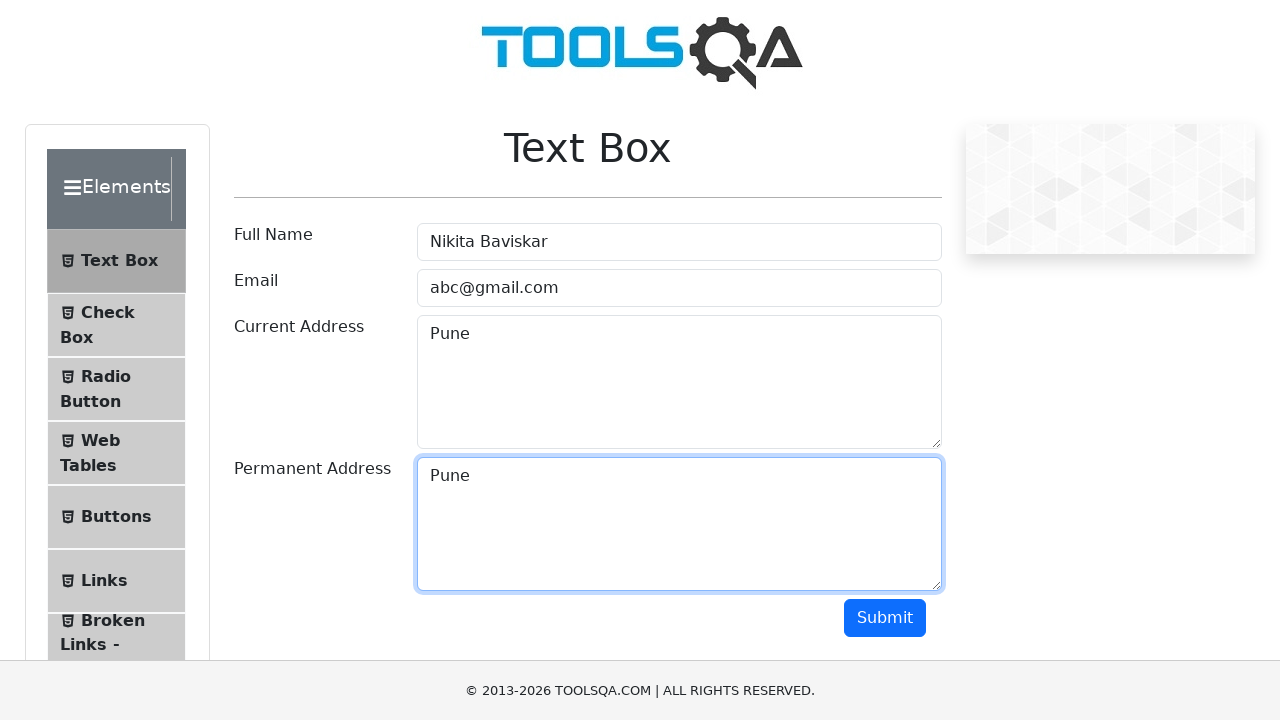

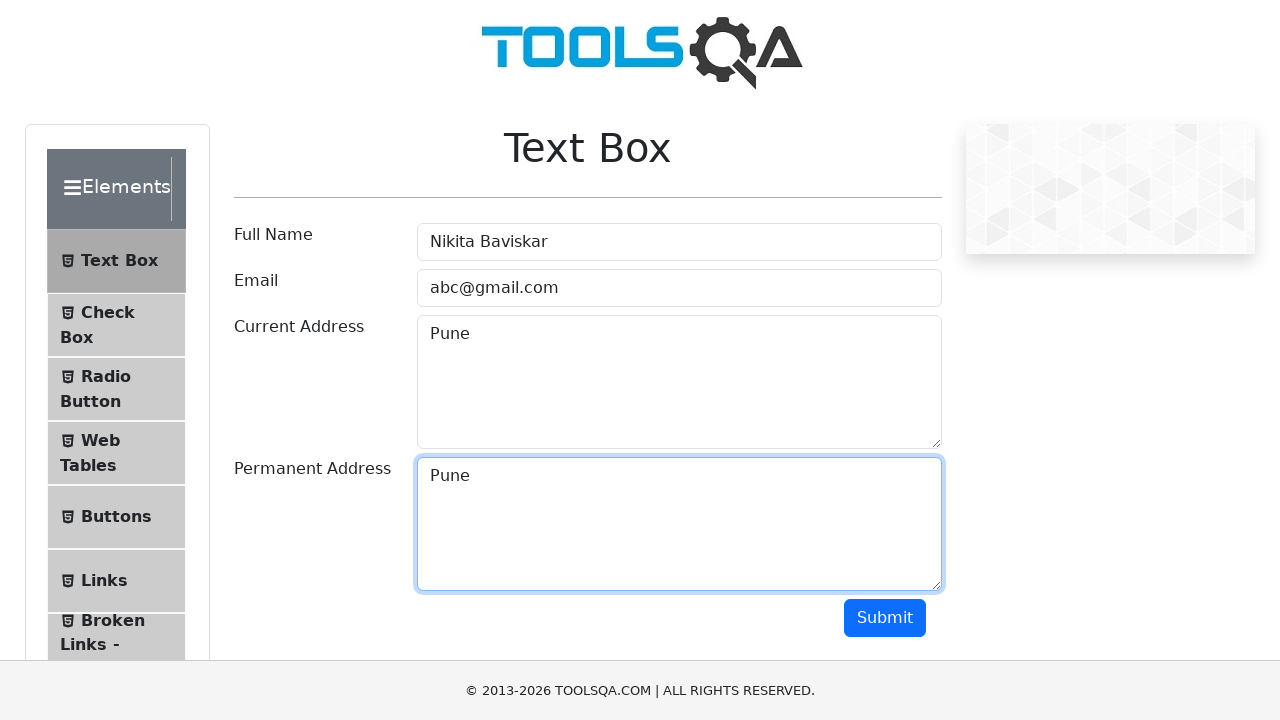